Tests displaying jQuery Growl notification messages on a page by injecting jQuery, jQuery Growl library, and styles, then triggering notification displays.

Starting URL: http://the-internet.herokuapp.com

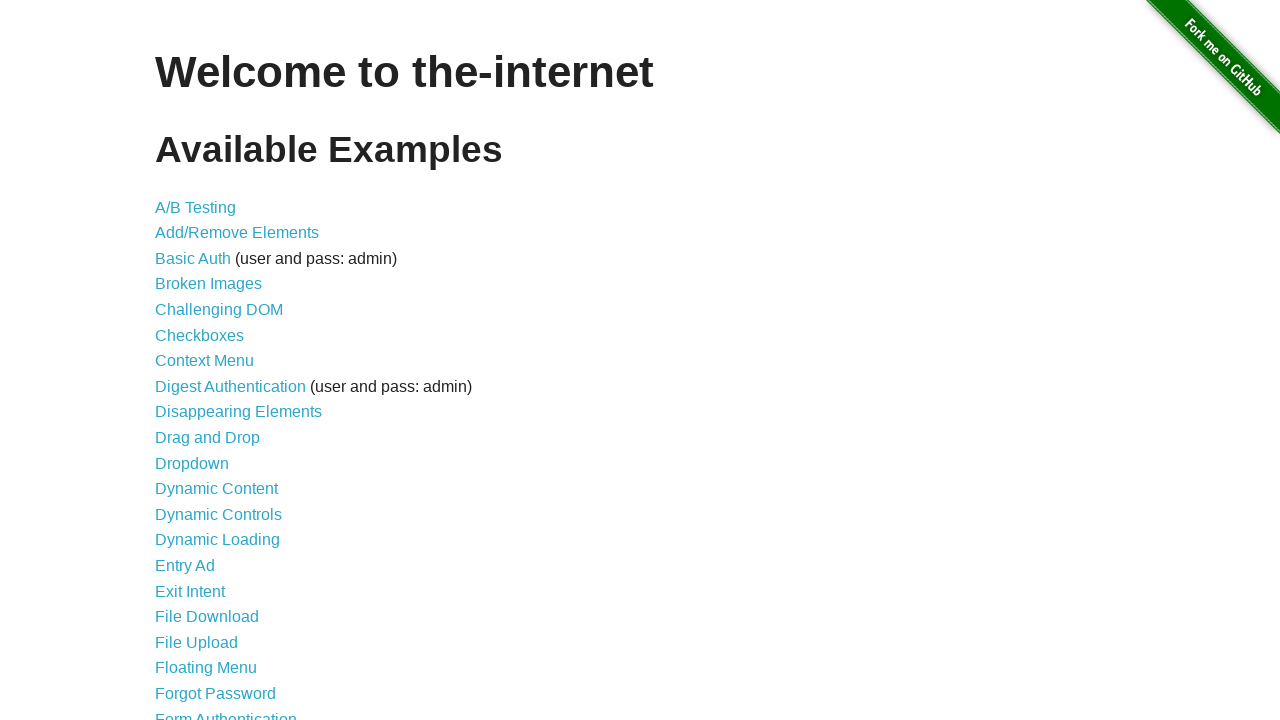

Injected jQuery library into page if not already present
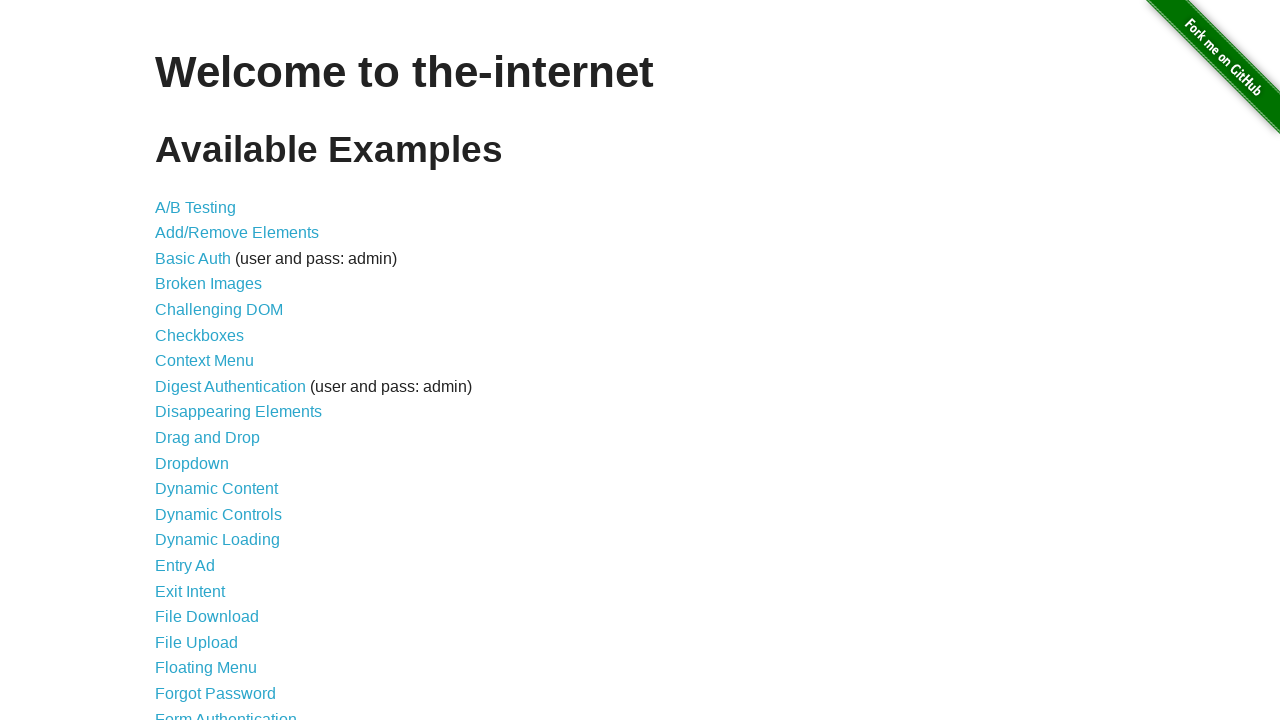

jQuery library loaded successfully
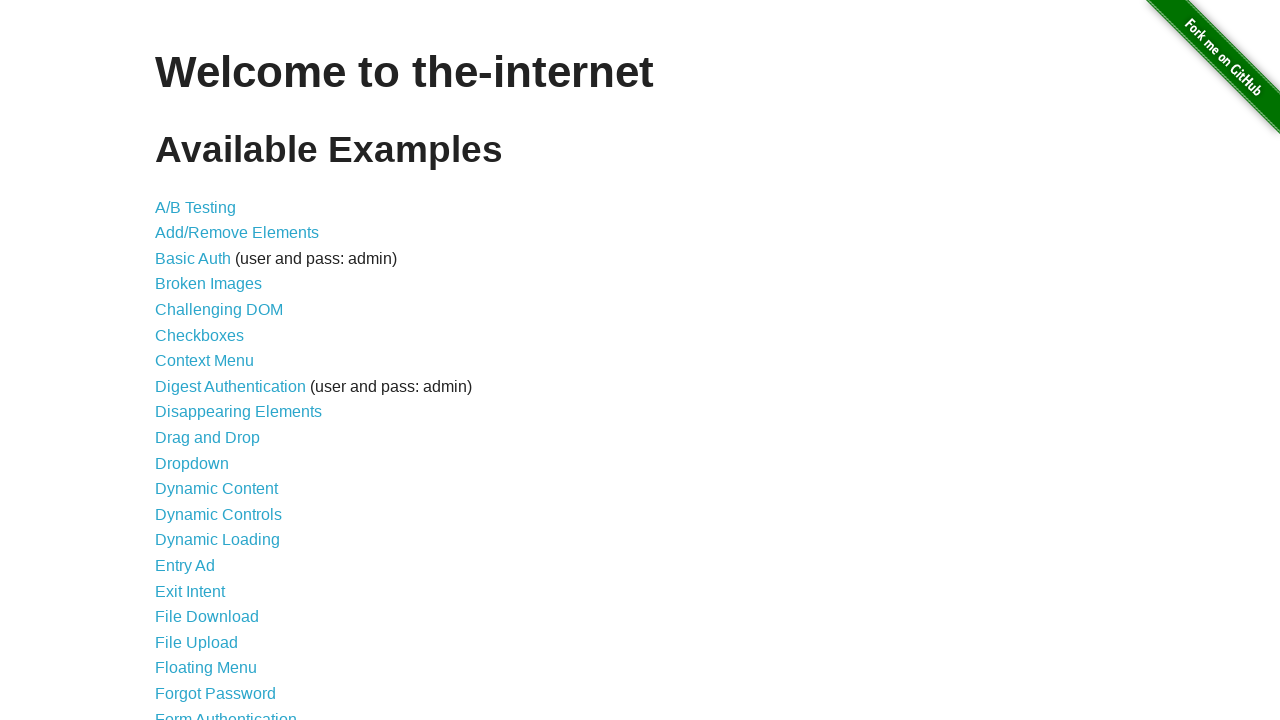

Injected jQuery Growl library script
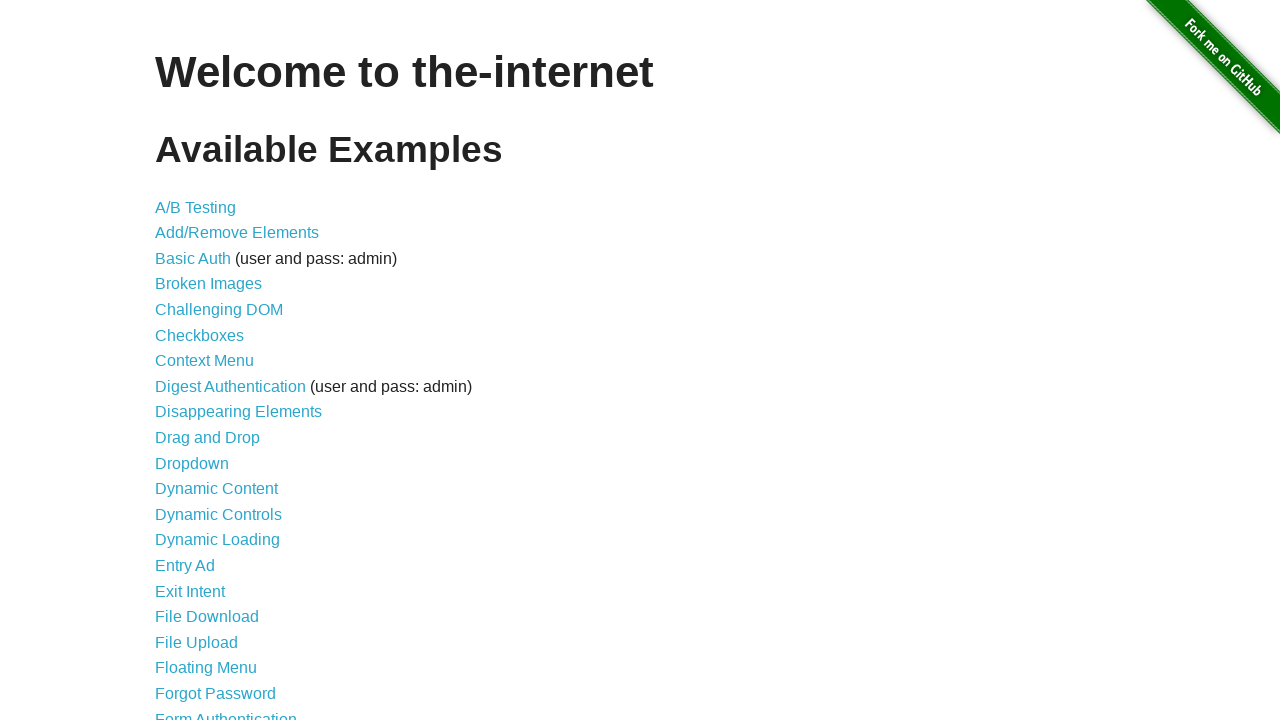

Added jQuery Growl CSS stylesheet to page head
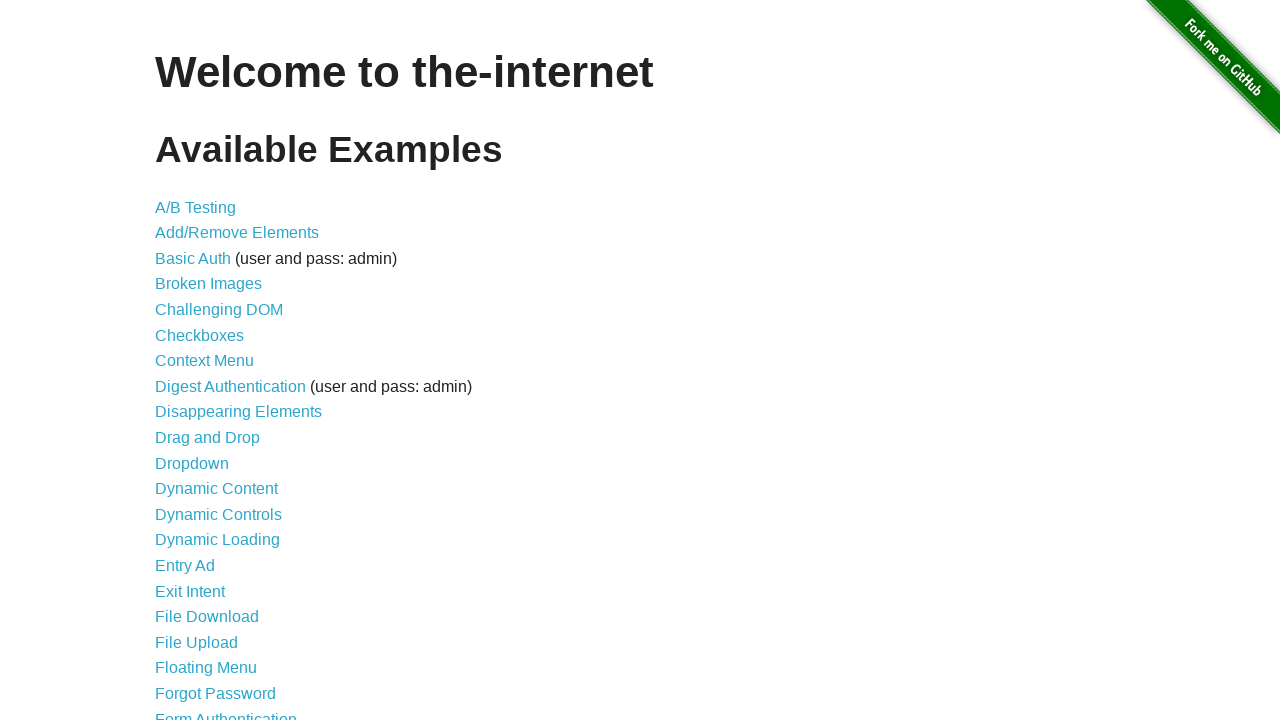

jQuery Growl library loaded and available
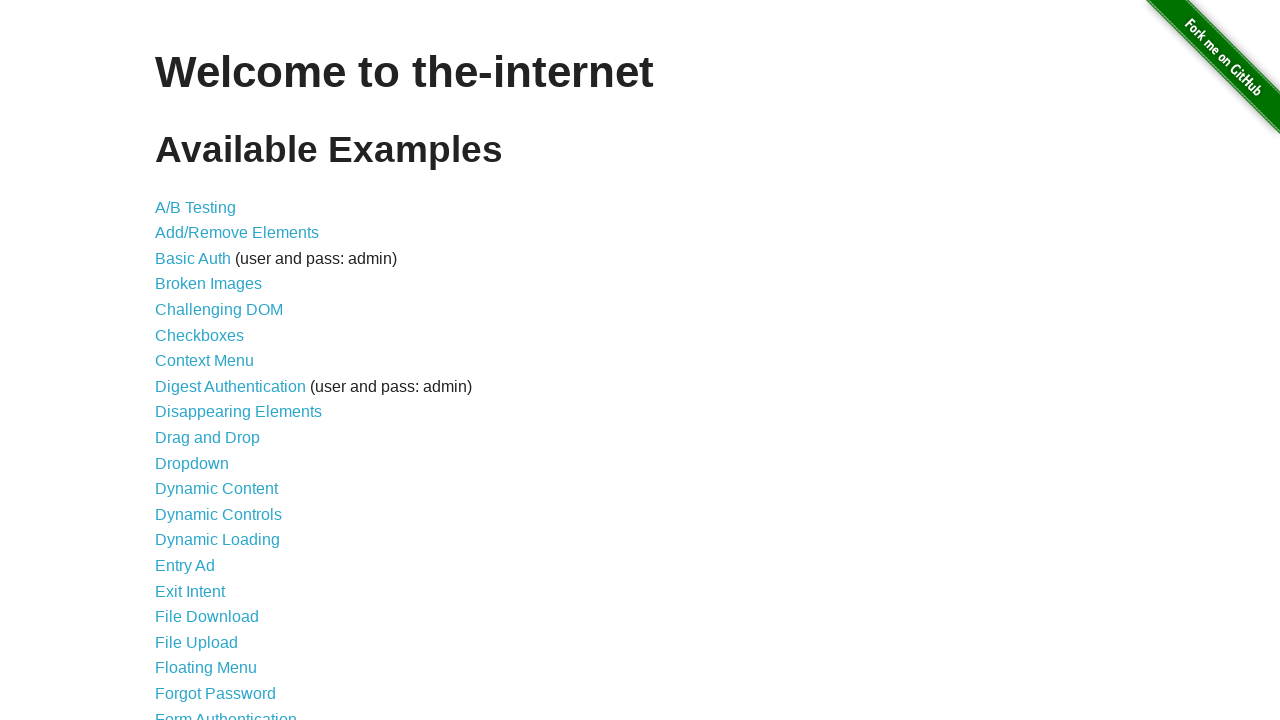

Triggered jQuery Growl notification with title 'GET' and message '/'
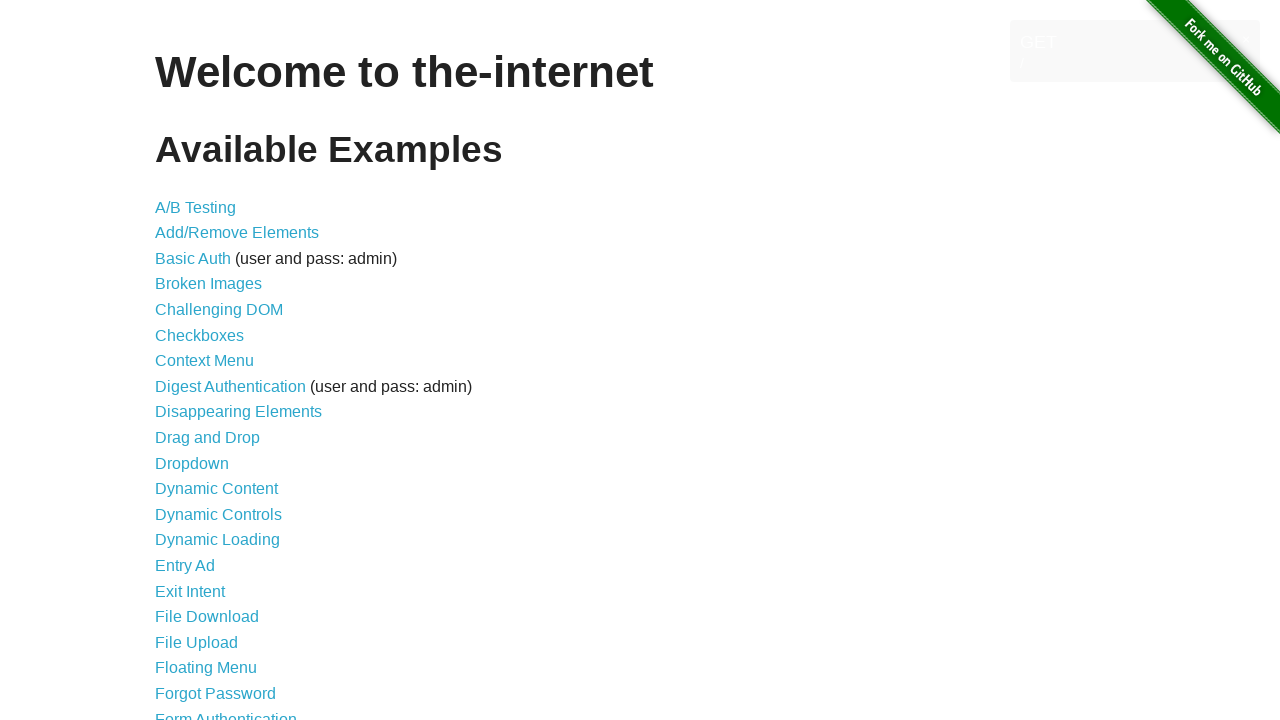

Waited 2 seconds to observe notification display
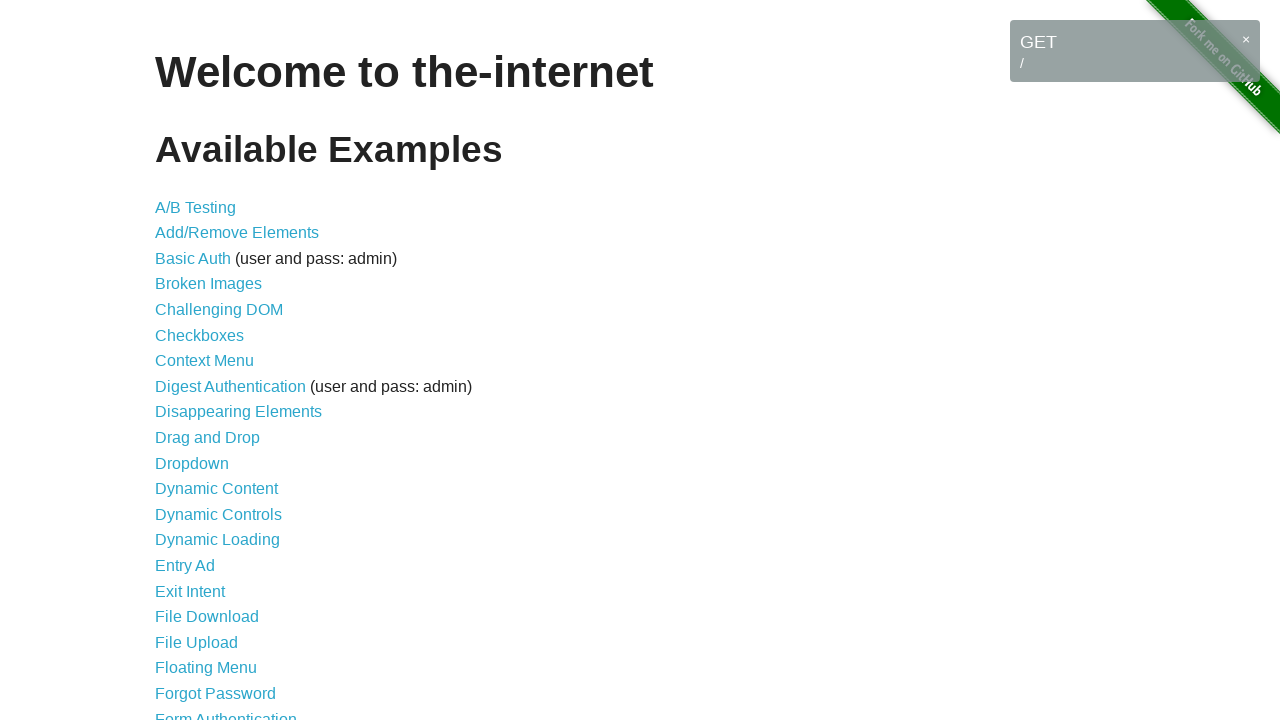

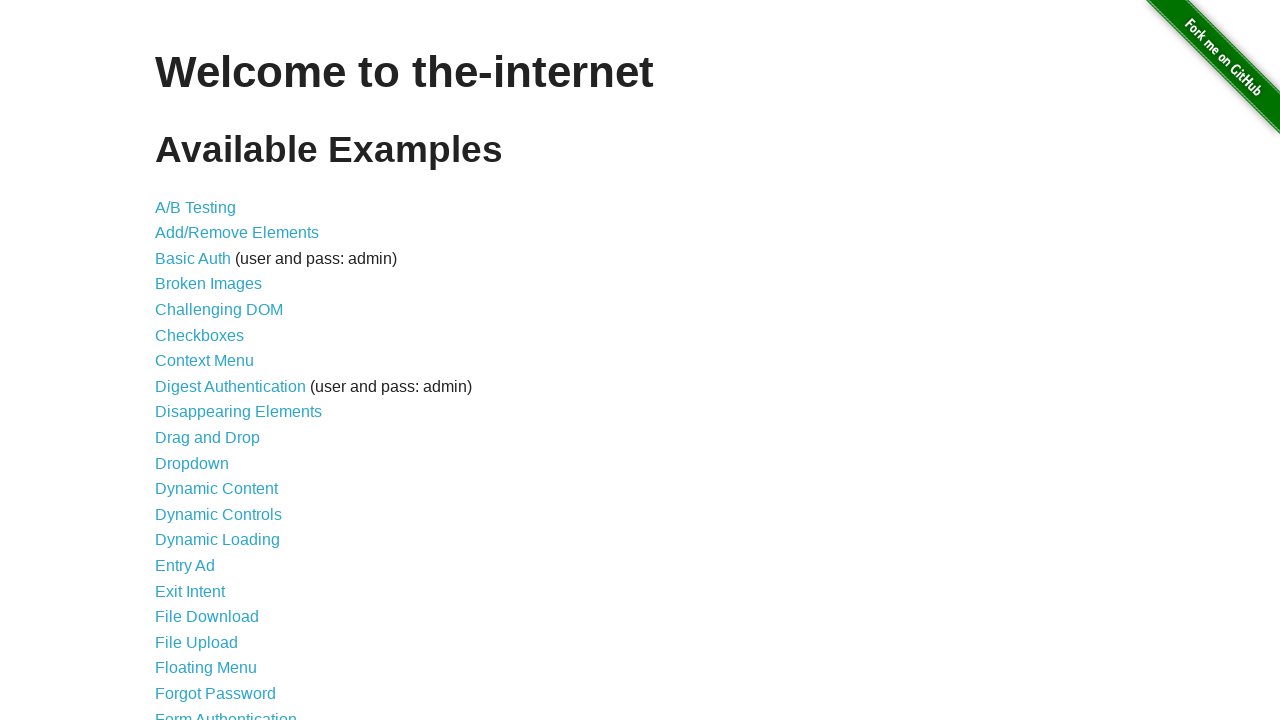